Tests checkbox interactions by clicking on the first checkbox and conditionally clicking the second checkbox if it's not already selected

Starting URL: https://the-internet.herokuapp.com/checkboxes

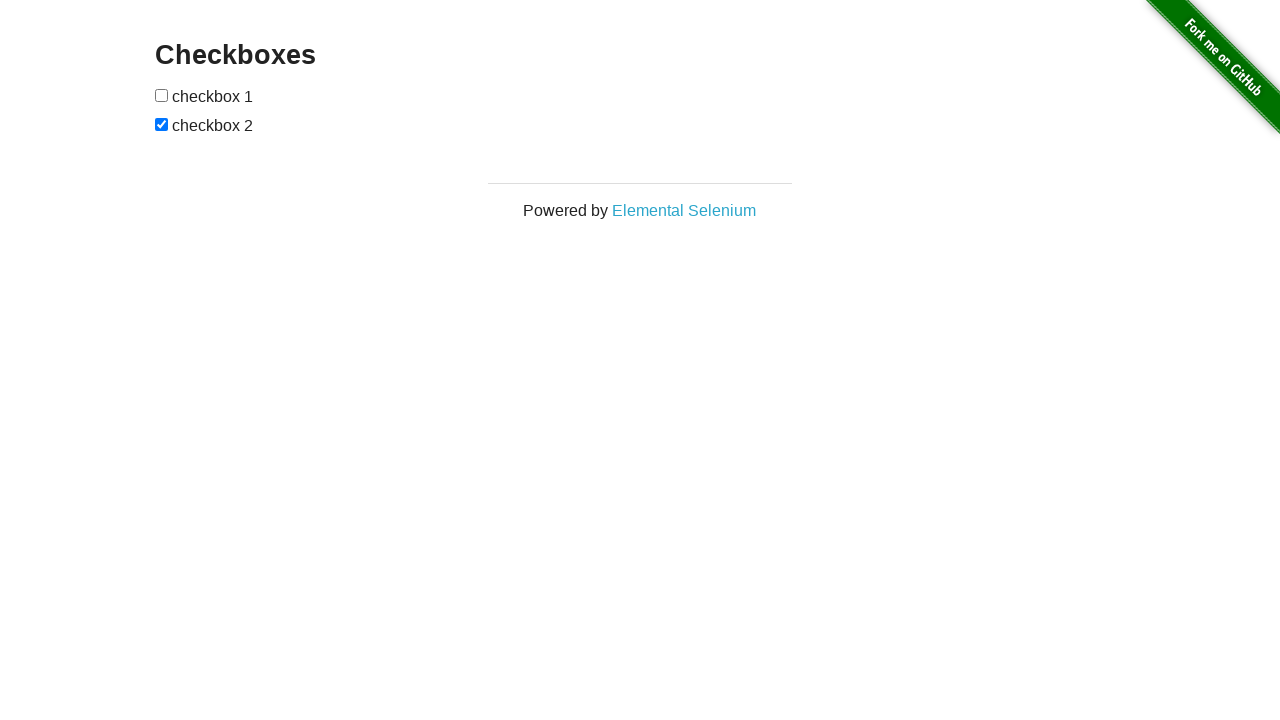

Clicked on the first checkbox at (162, 95) on xpath=//input[@type='checkbox'][1]
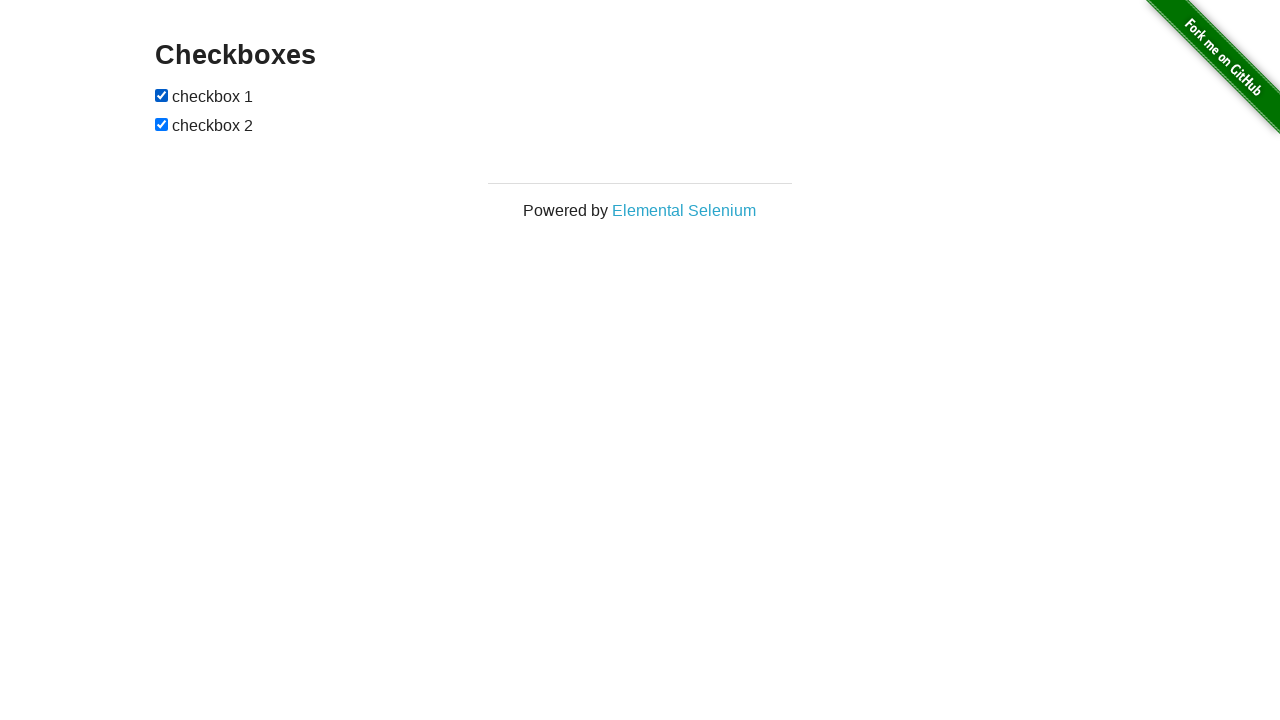

Located the second checkbox
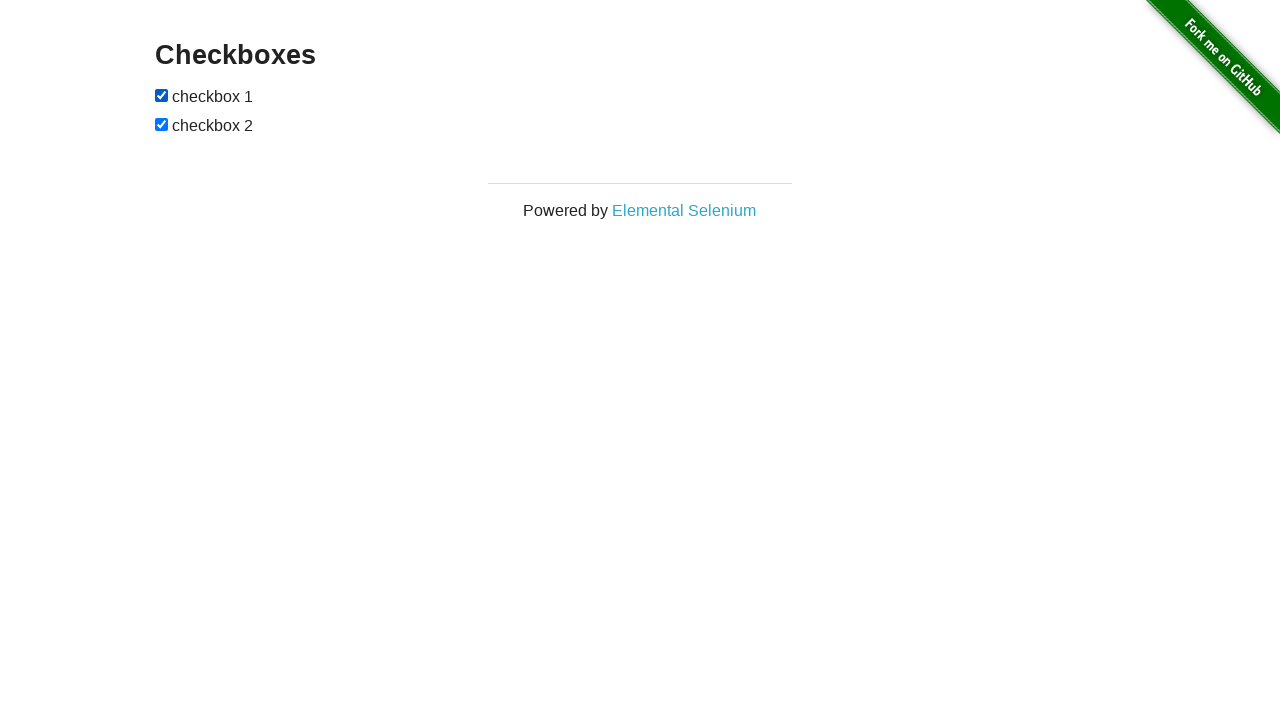

Second checkbox is already selected, no action needed
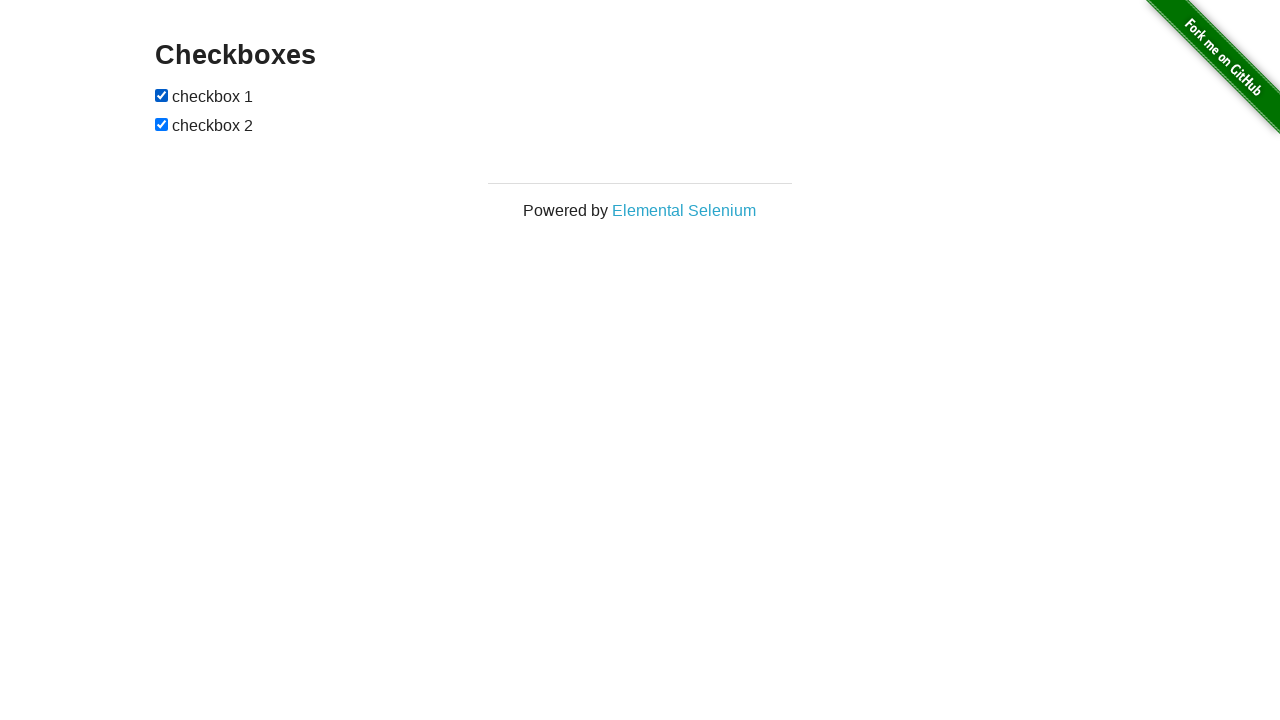

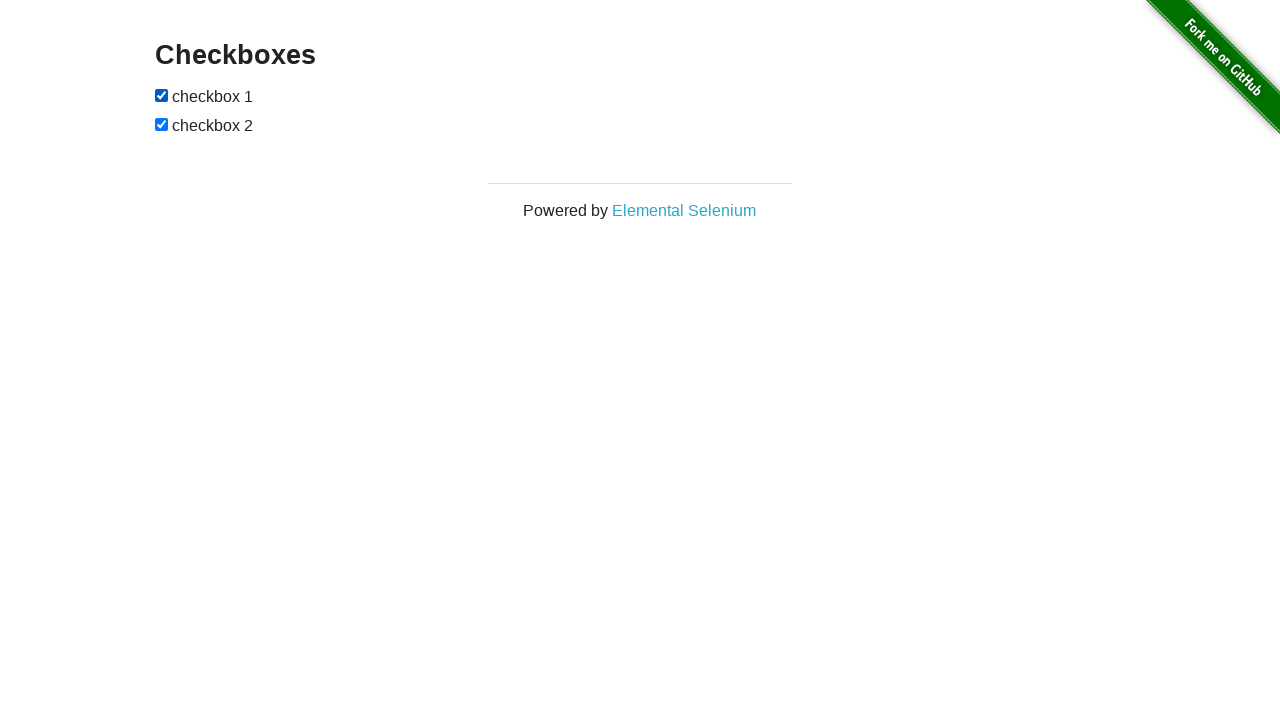